Tests clicking the alert button and dismissing the JavaScript alert dialog that appears

Starting URL: https://demoqa.com/alerts

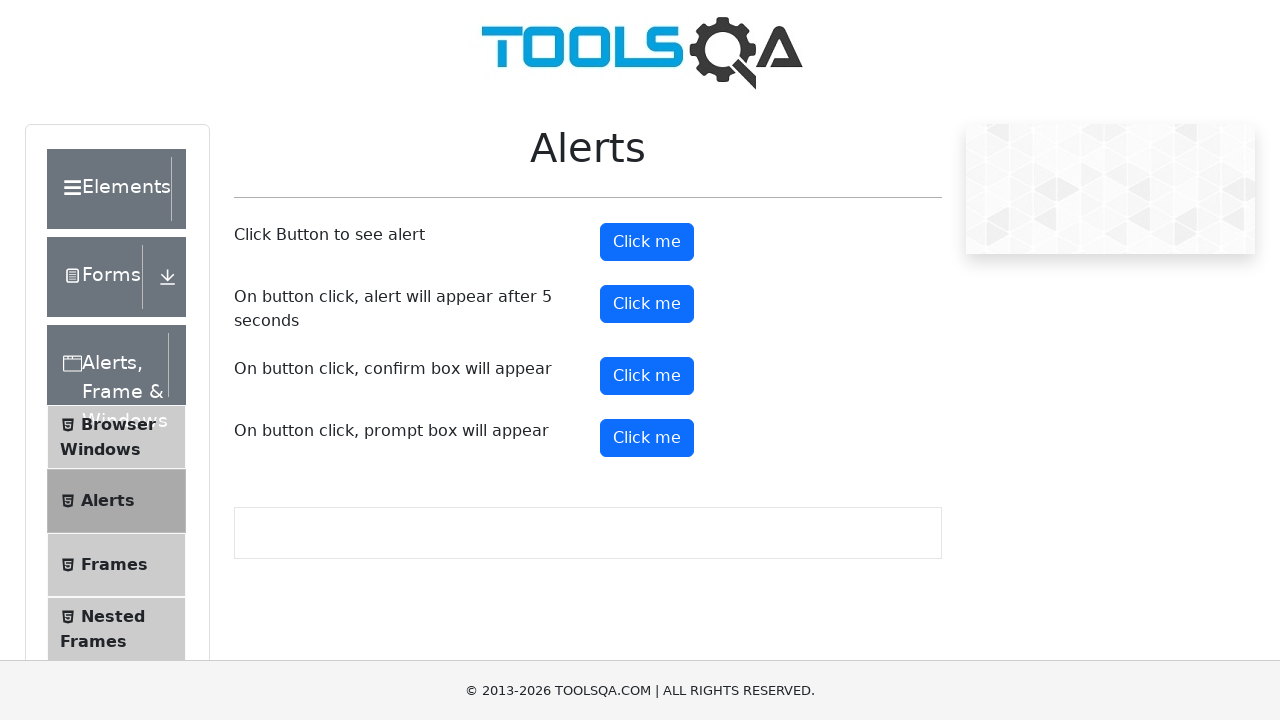

Set up dialog handler to dismiss alerts
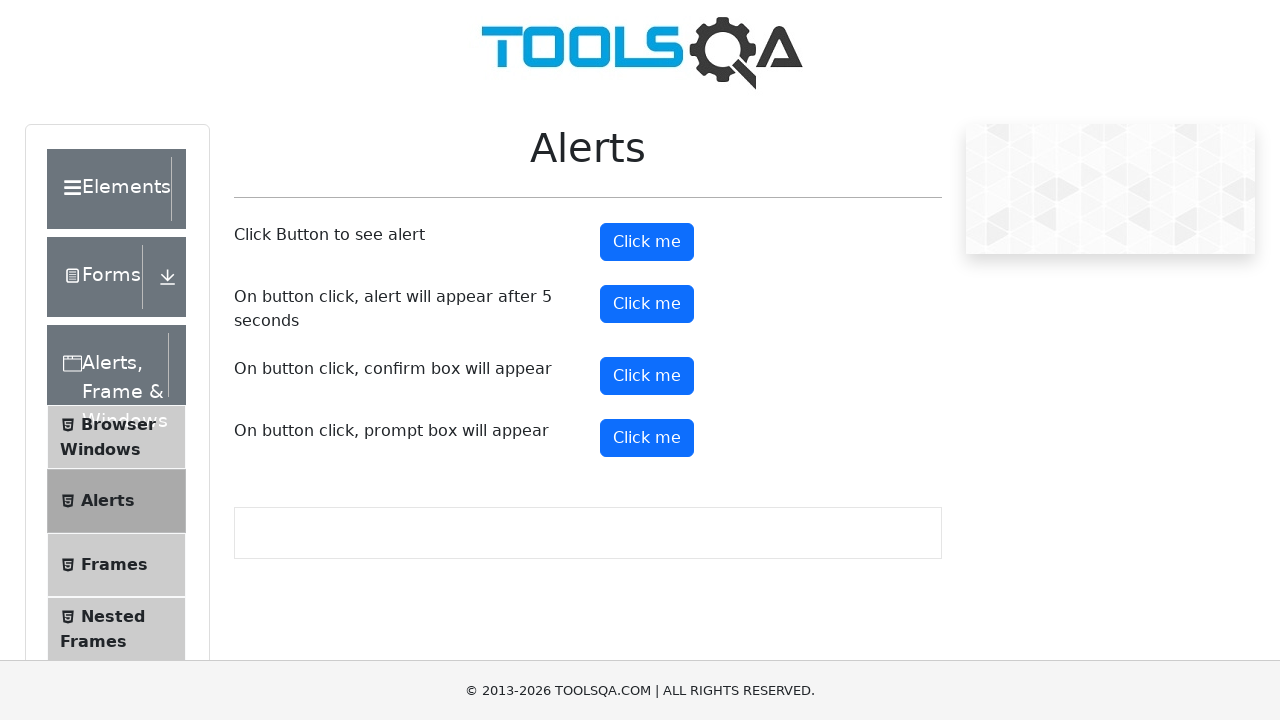

Clicked the alert button at (647, 242) on #alertButton
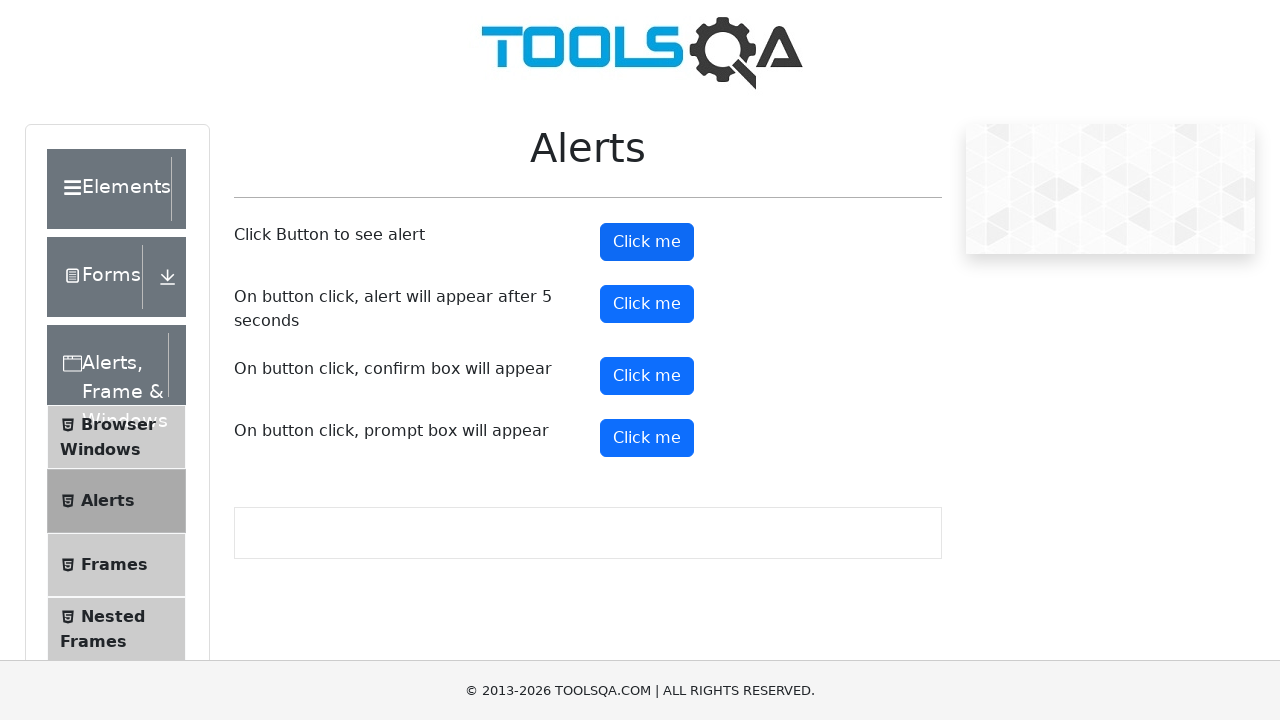

Waited for alert interaction to complete
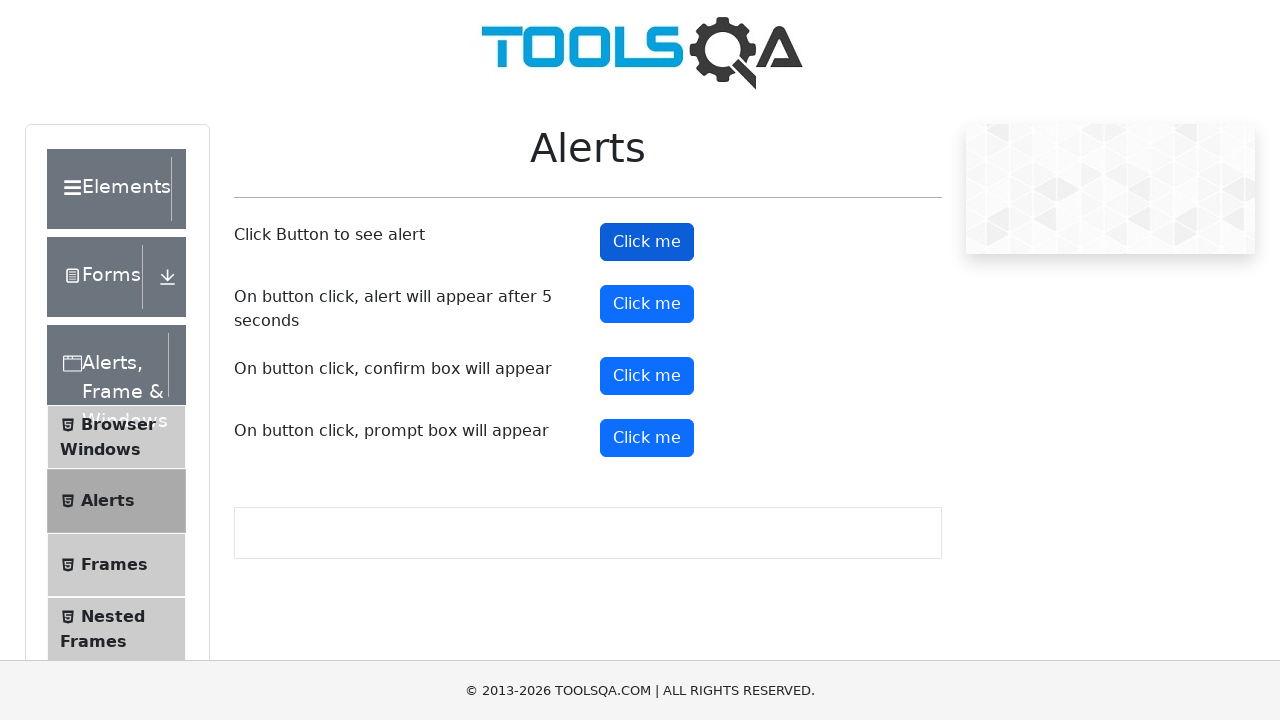

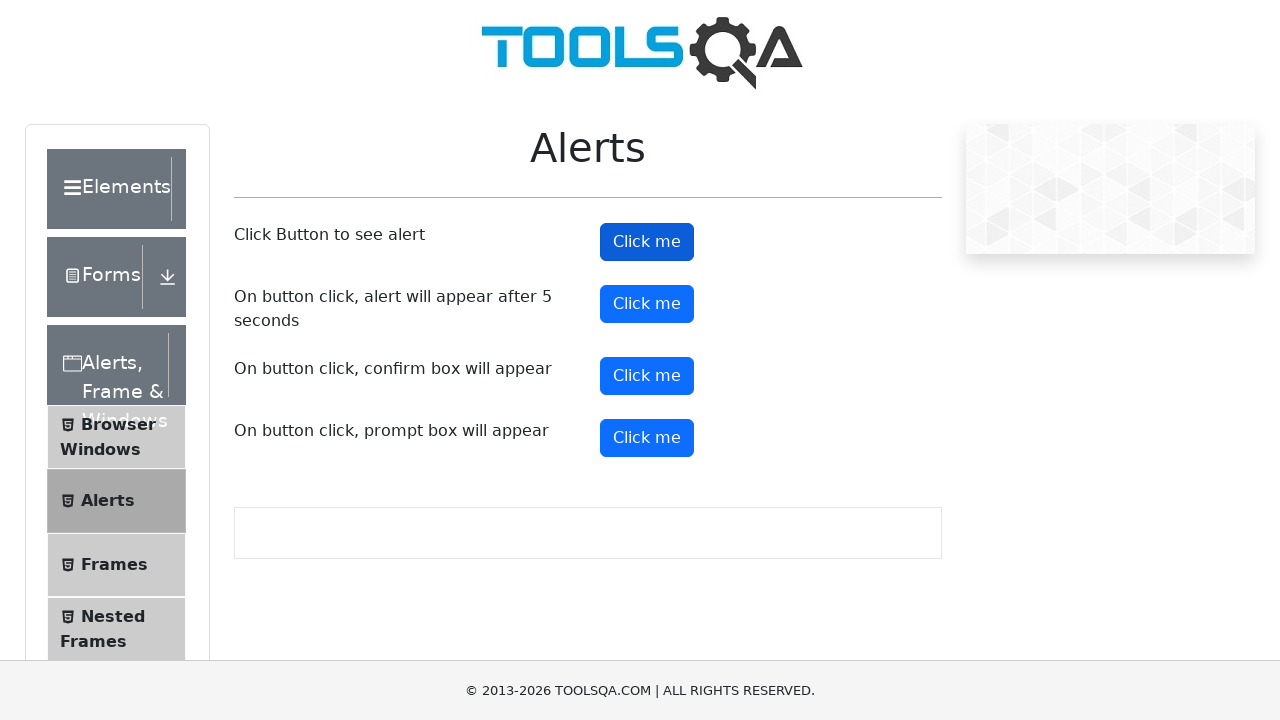